Tests different types of JavaScript alerts including simple alert, confirm dialog, and prompt dialog by interacting with buttons and handling alert responses

Starting URL: http://demo.automationtesting.in/Alerts.html

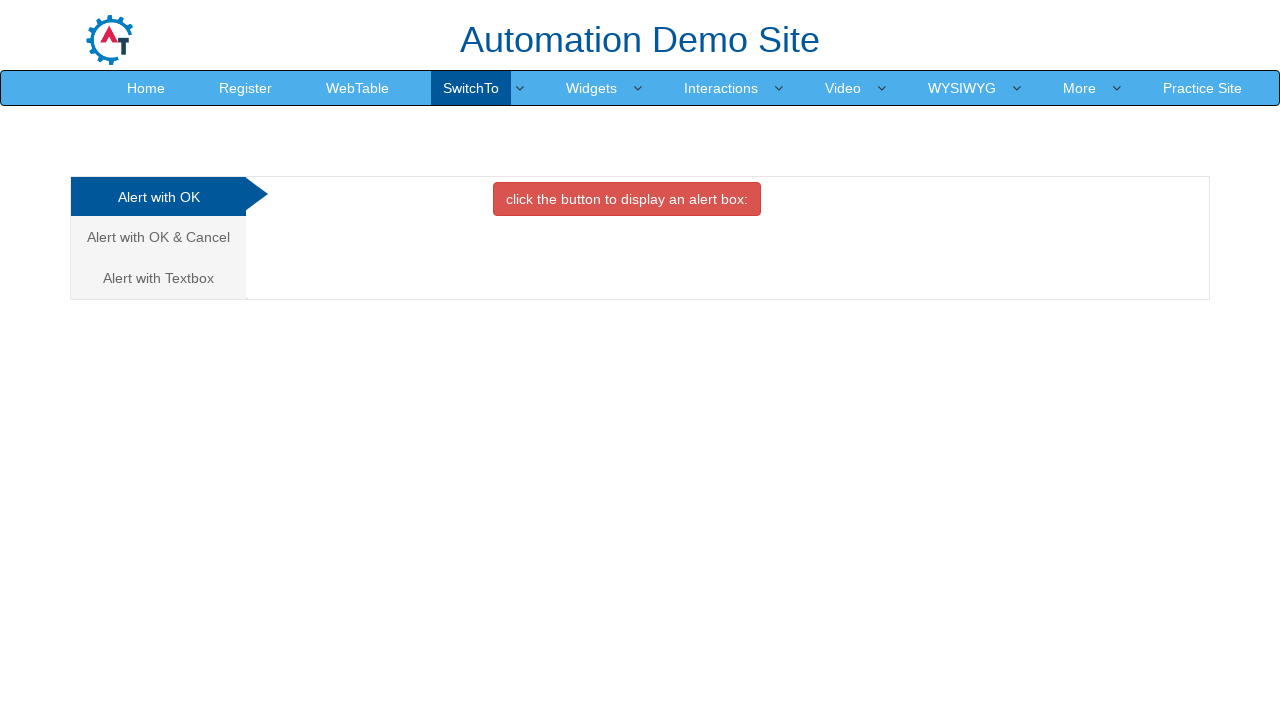

Clicked 'Alert with OK' tab at (158, 197) on xpath=//li[@class='active']//a[@class='analystic'][contains(text(),'Alert with O
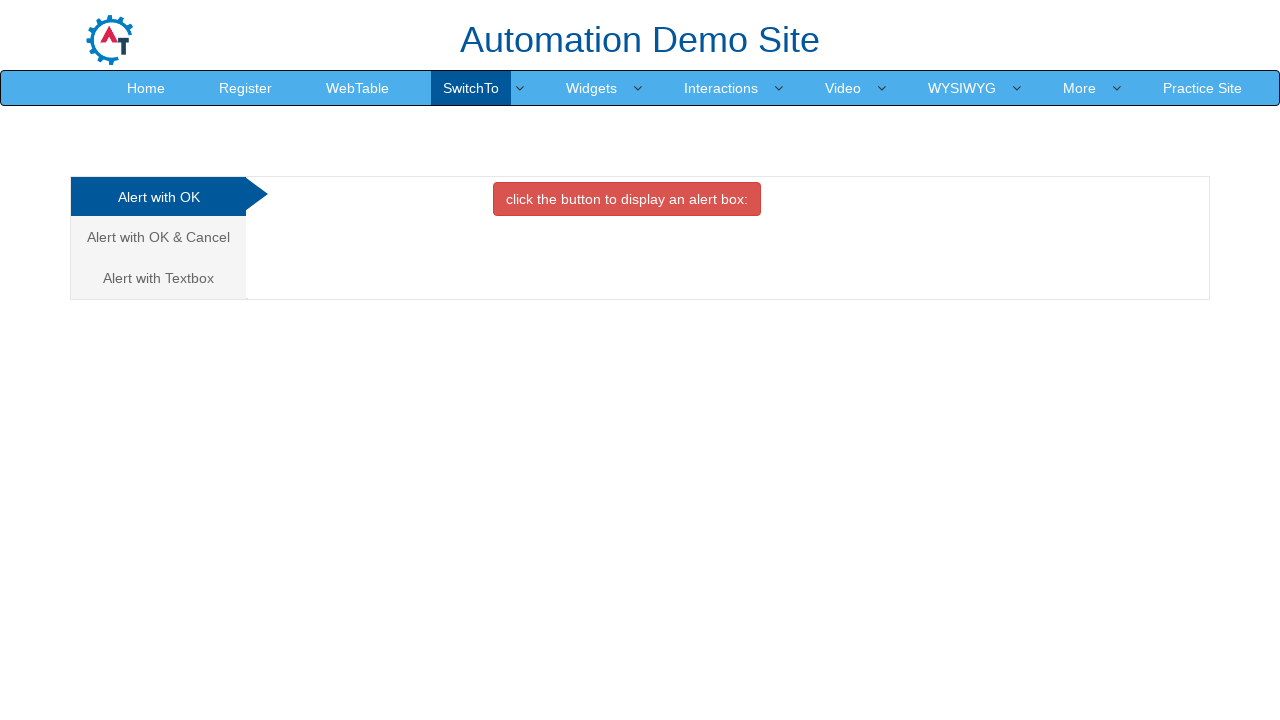

Clicked button to trigger simple alert at (627, 199) on xpath=//button[@class='btn btn-danger']
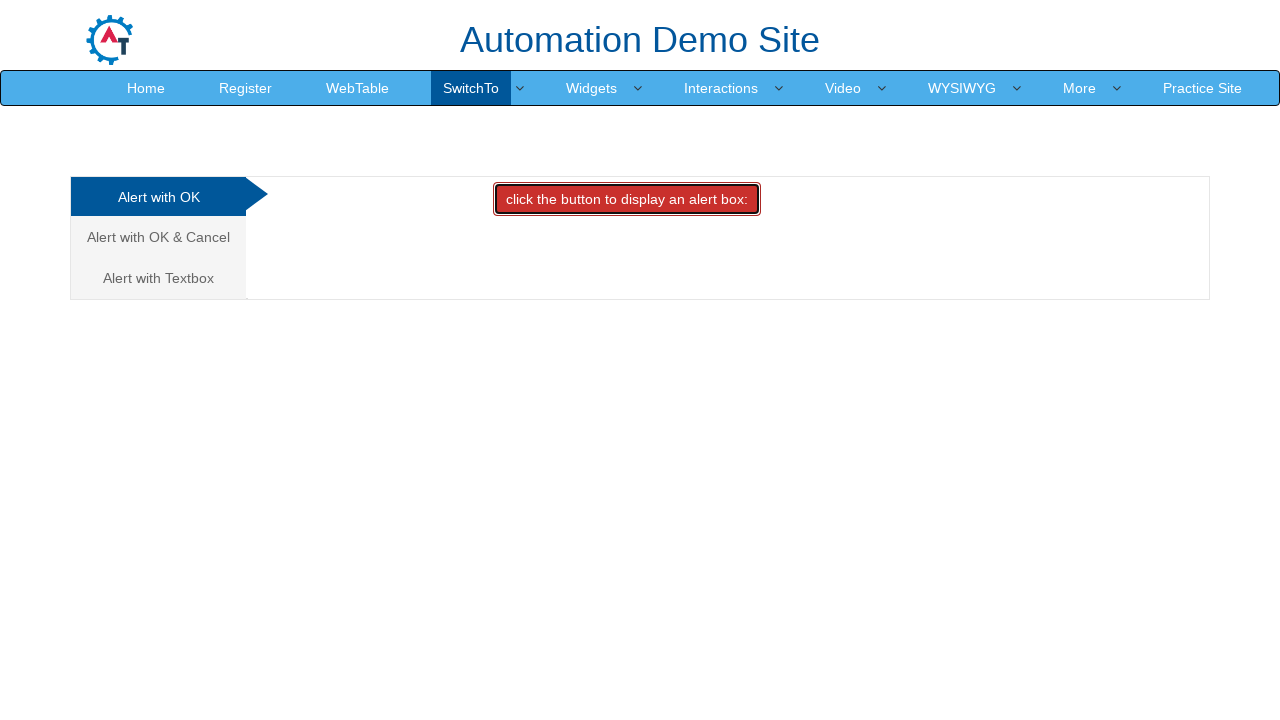

Triggered simple alert and accepted it at (627, 199) on xpath=//button[@class='btn btn-danger']
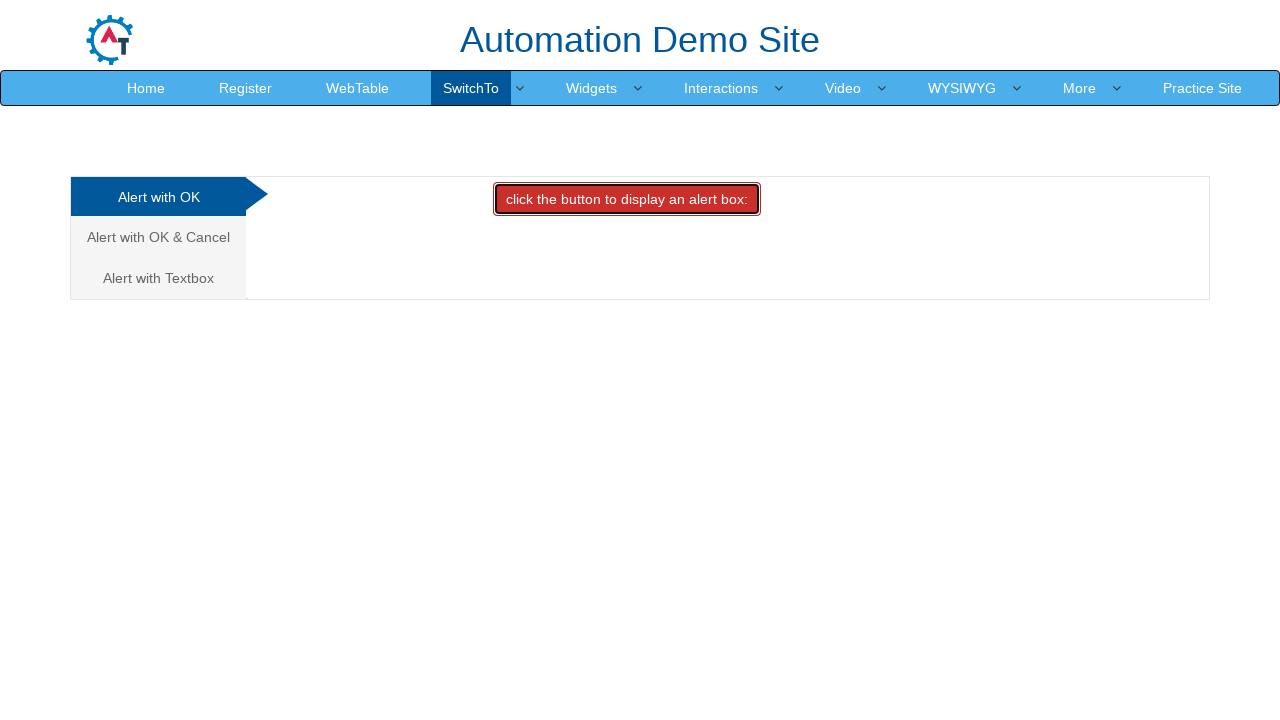

Clicked 'Alert with OK & Cancel' tab at (158, 237) on xpath=//a[contains(text(),'Alert with OK & Cancel')]
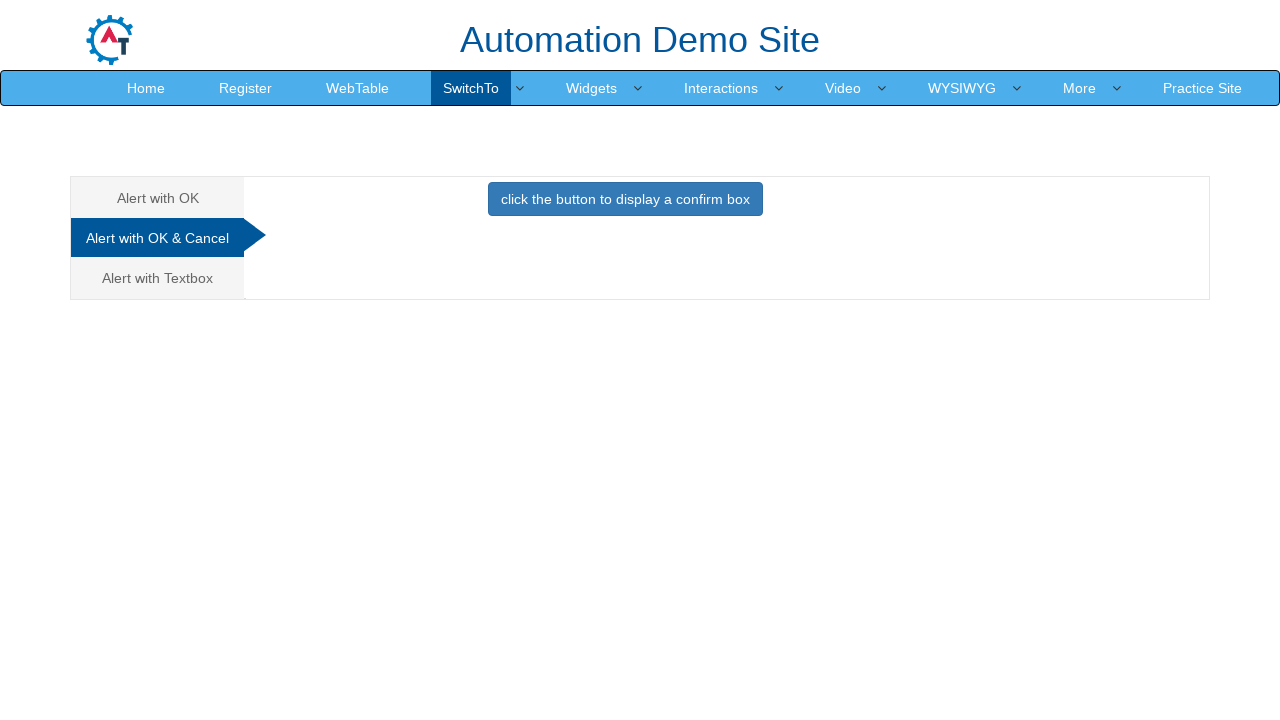

Clicked button to trigger confirm dialog at (625, 199) on xpath=//button[@class='btn btn-primary']
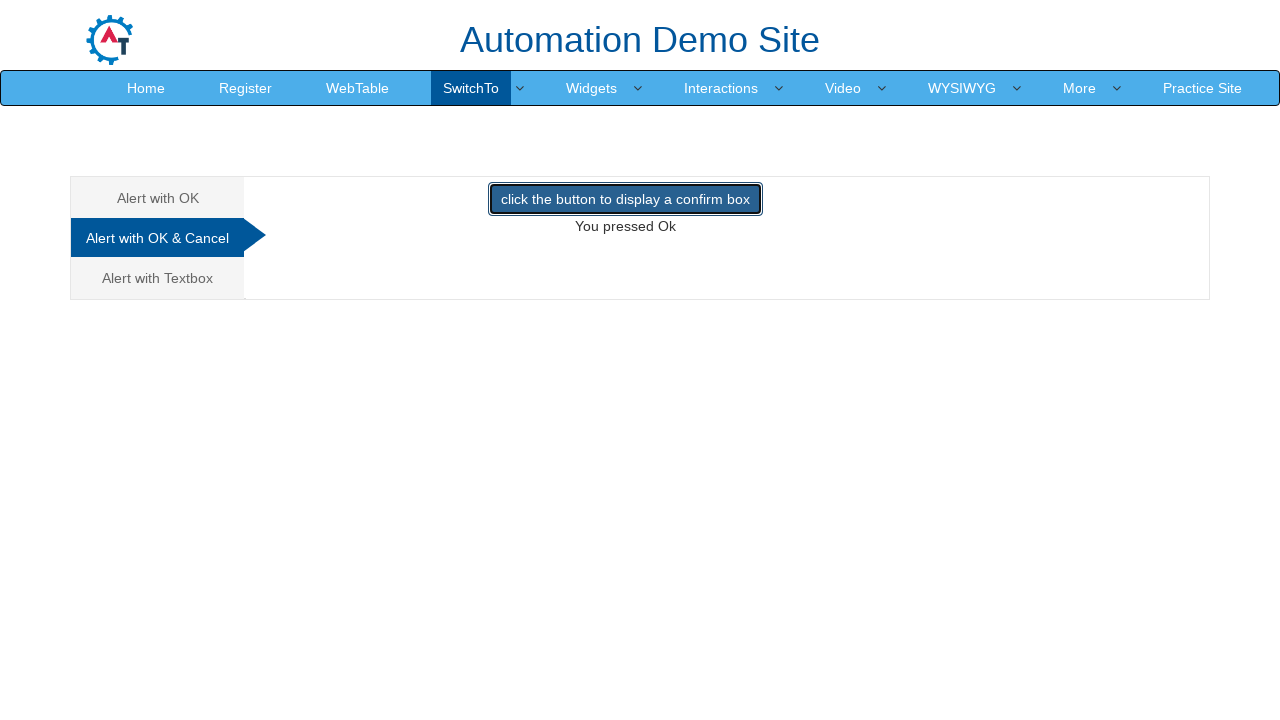

Triggered confirm dialog and dismissed it at (625, 199) on xpath=//button[@class='btn btn-primary']
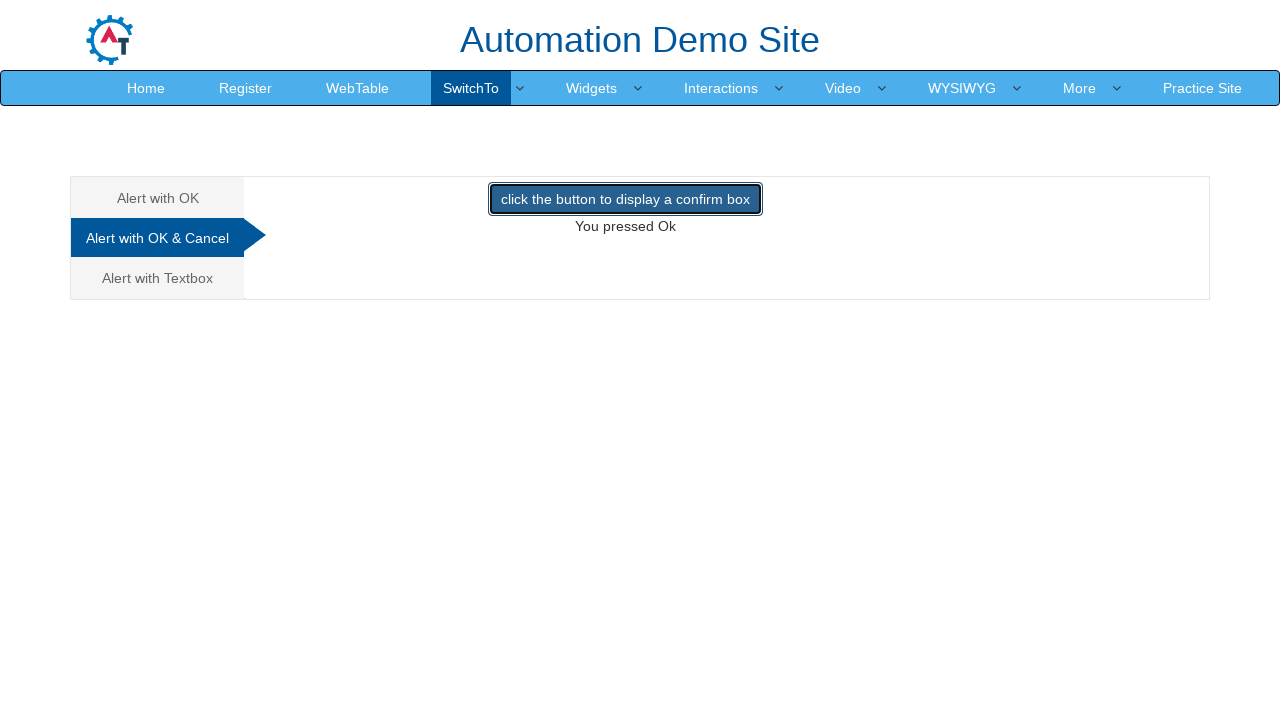

Retrieved result text from confirm dialog: 'You pressed Ok'
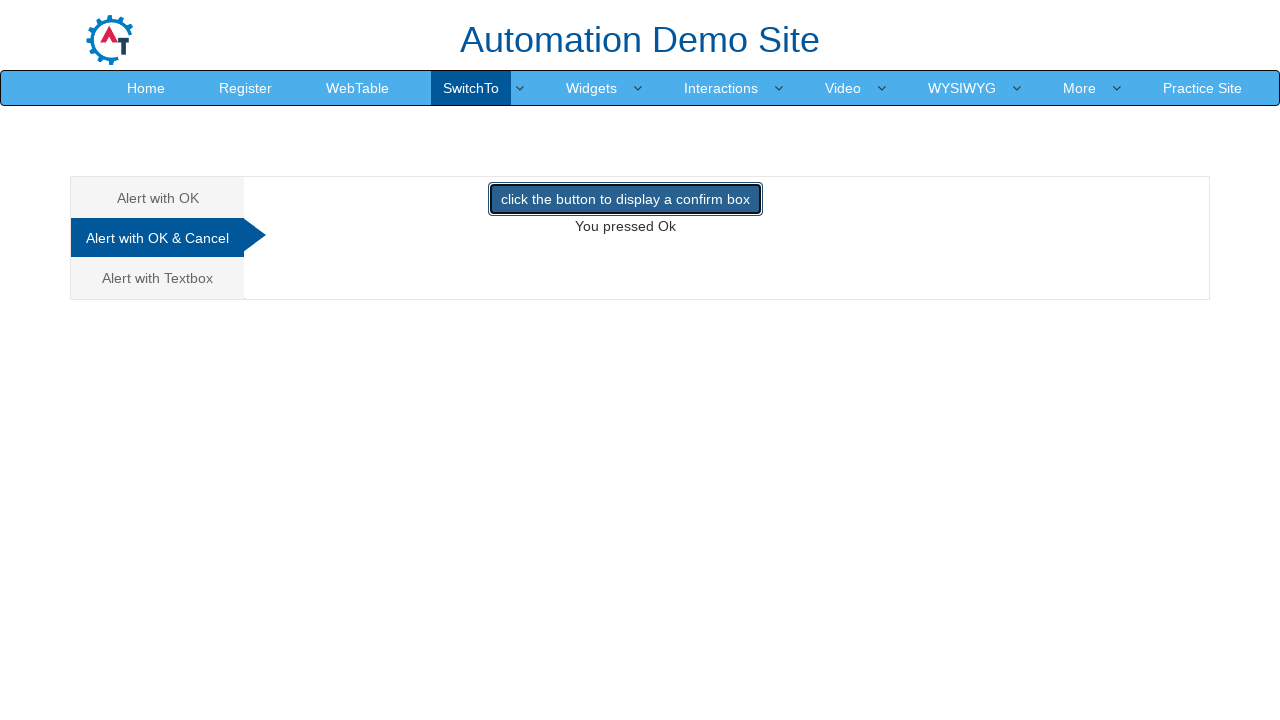

Clicked 'Alert with Textbox' tab at (158, 278) on xpath=//a[contains(text(),'Alert with Textbox')]
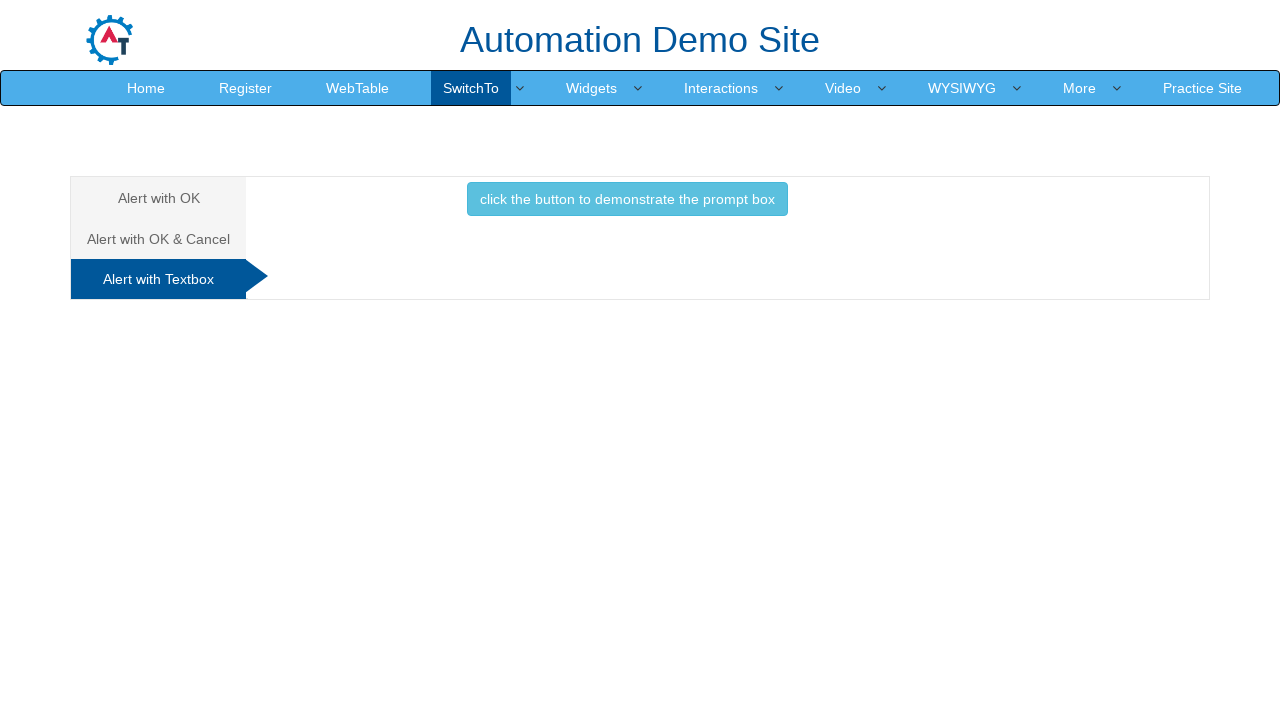

Clicked button to trigger prompt dialog at (627, 199) on xpath=//button[@class='btn btn-info']
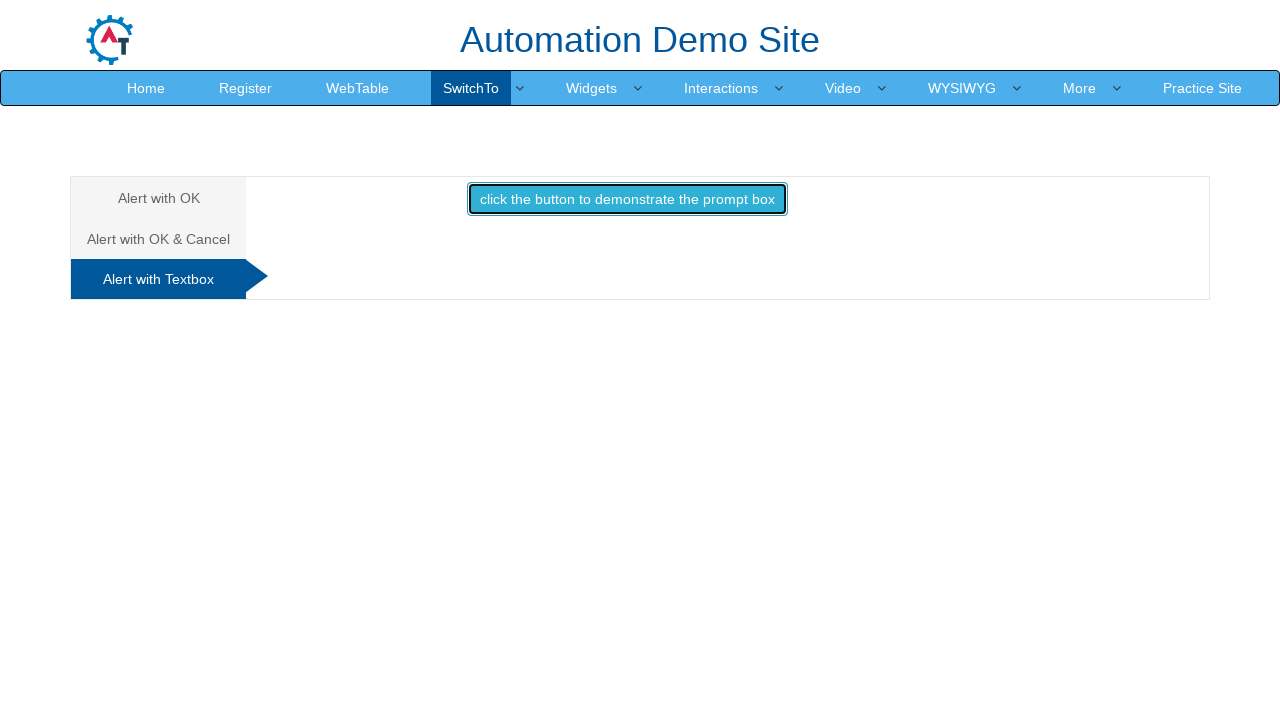

Triggered prompt dialog and entered 'Neha Gupta' at (627, 199) on xpath=//button[@class='btn btn-info']
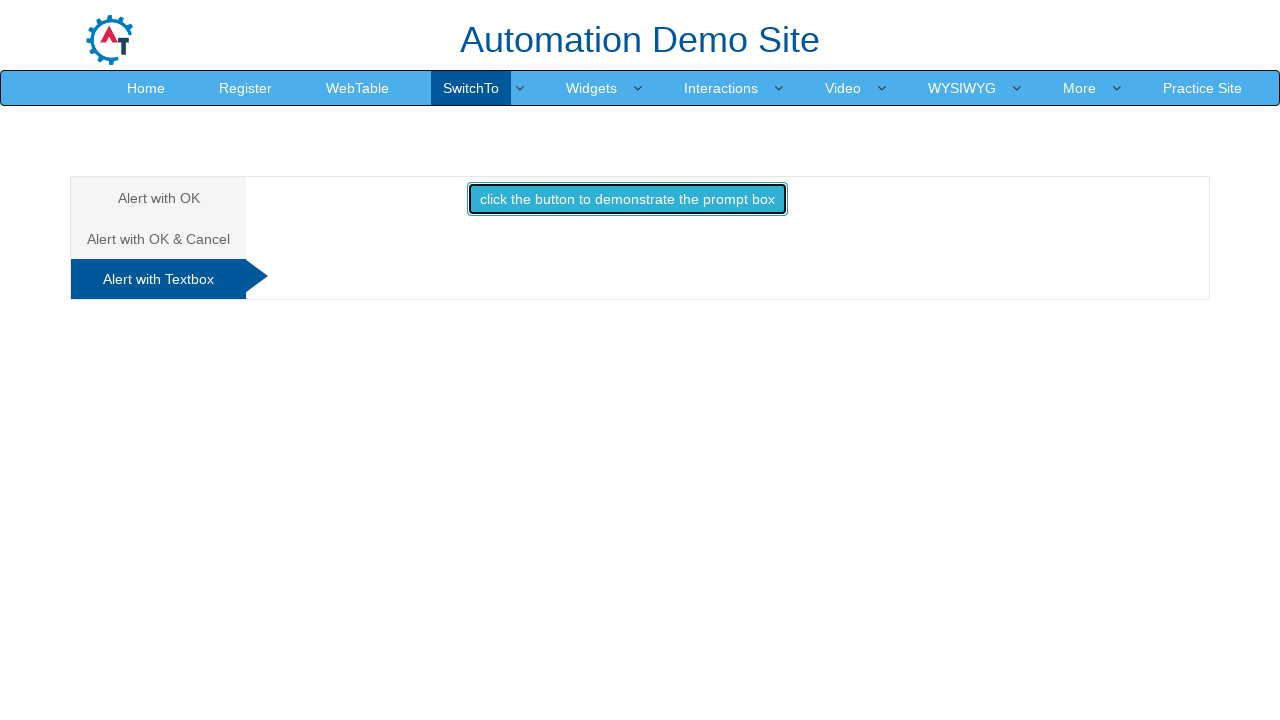

Retrieved result text from prompt dialog: ''
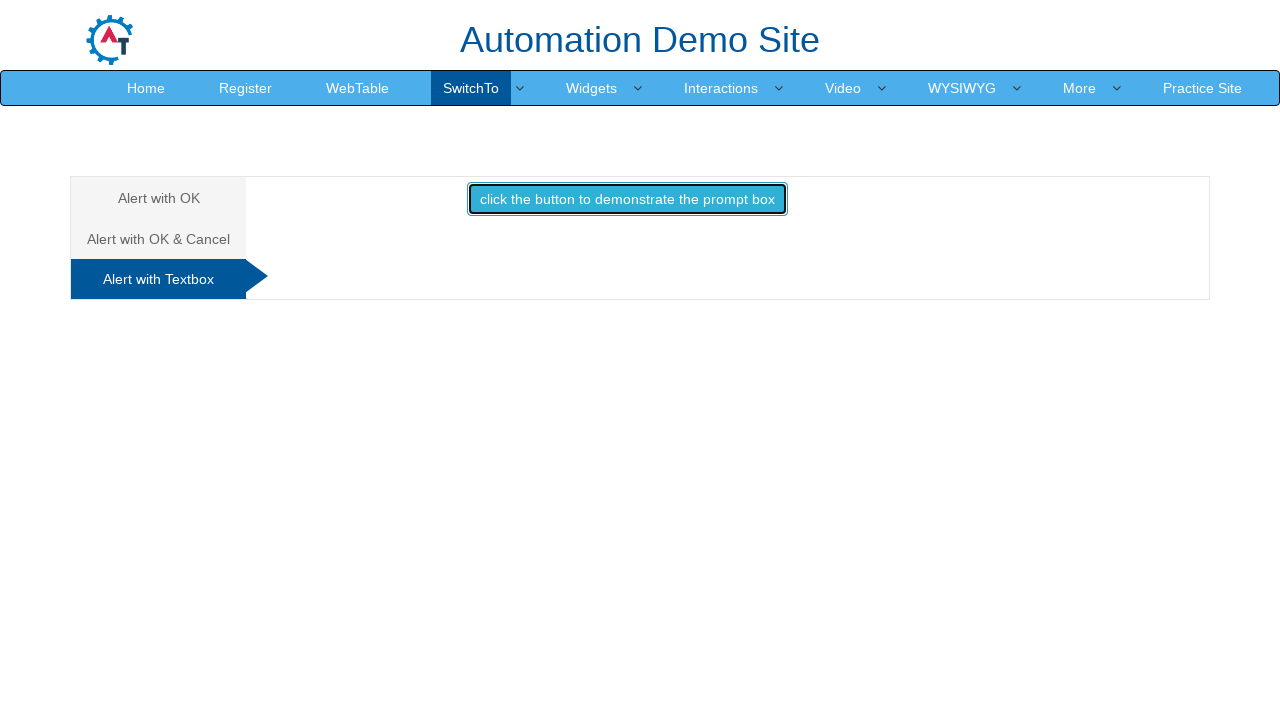

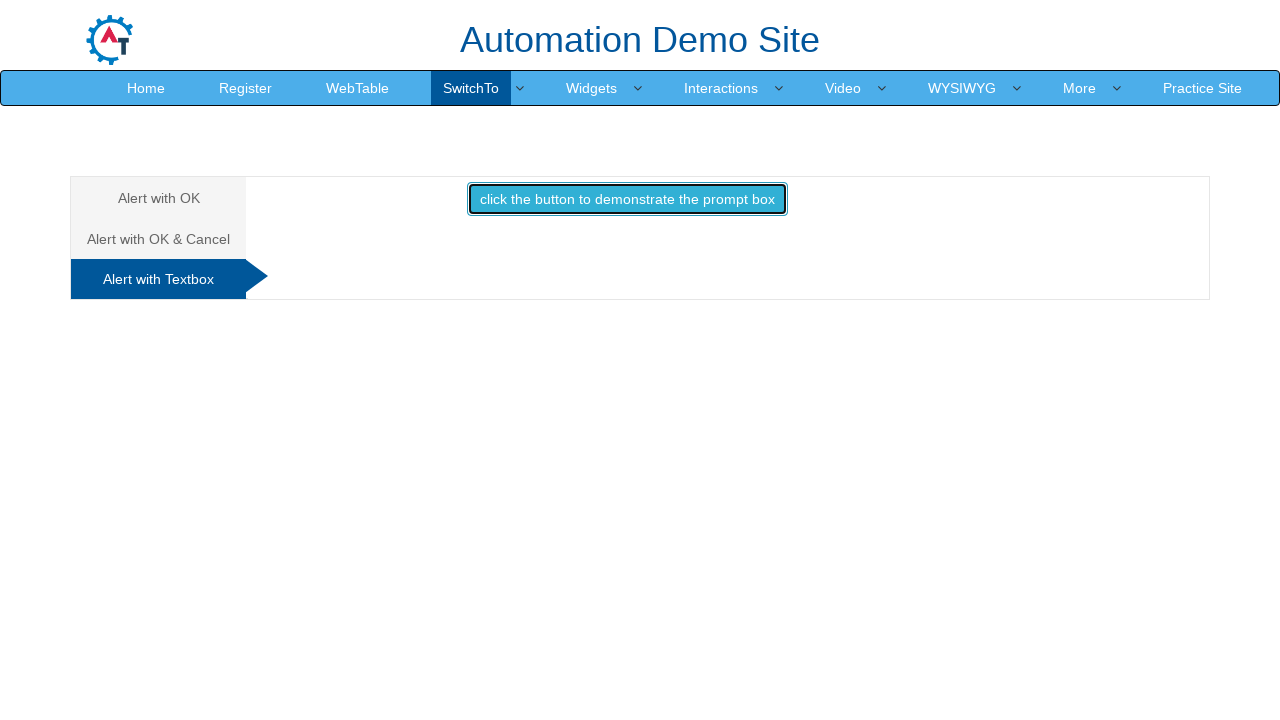